Tests opening multiple windows and closing all except the primary window

Starting URL: https://www.leafground.com/window.xhtml

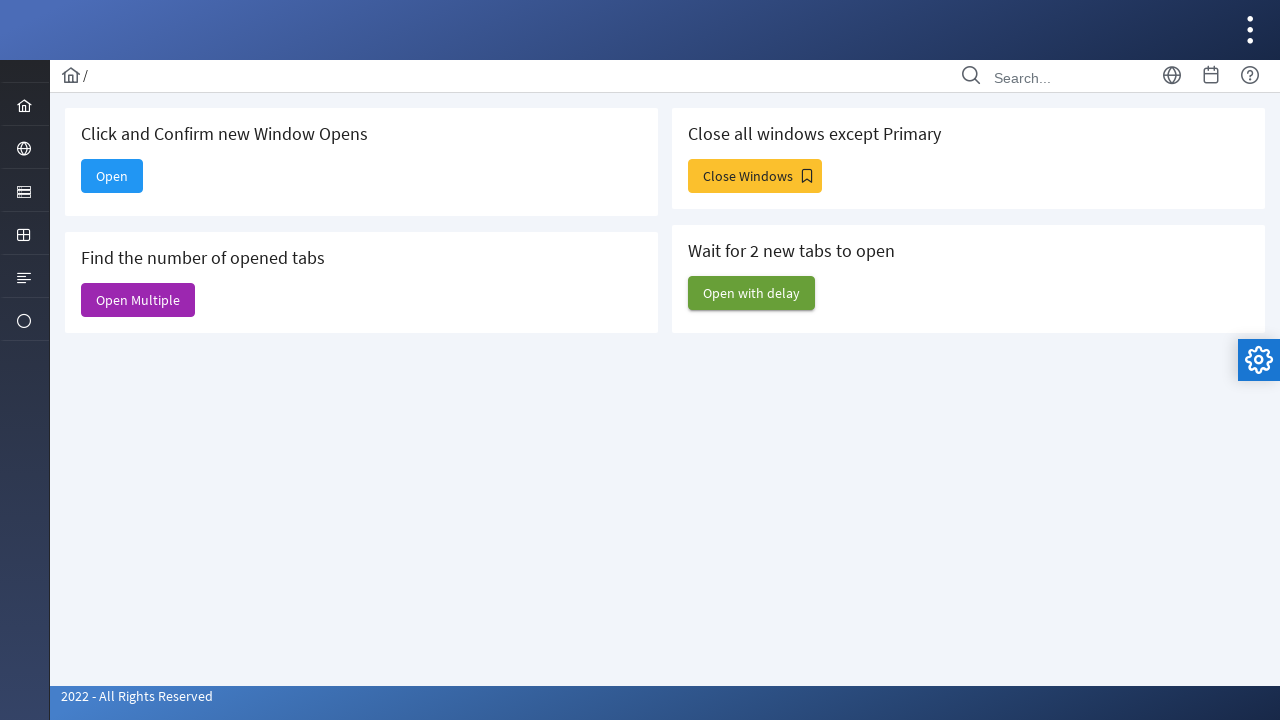

Clicked button to open multiple windows at (755, 176) on #j_idt88\:j_idt93
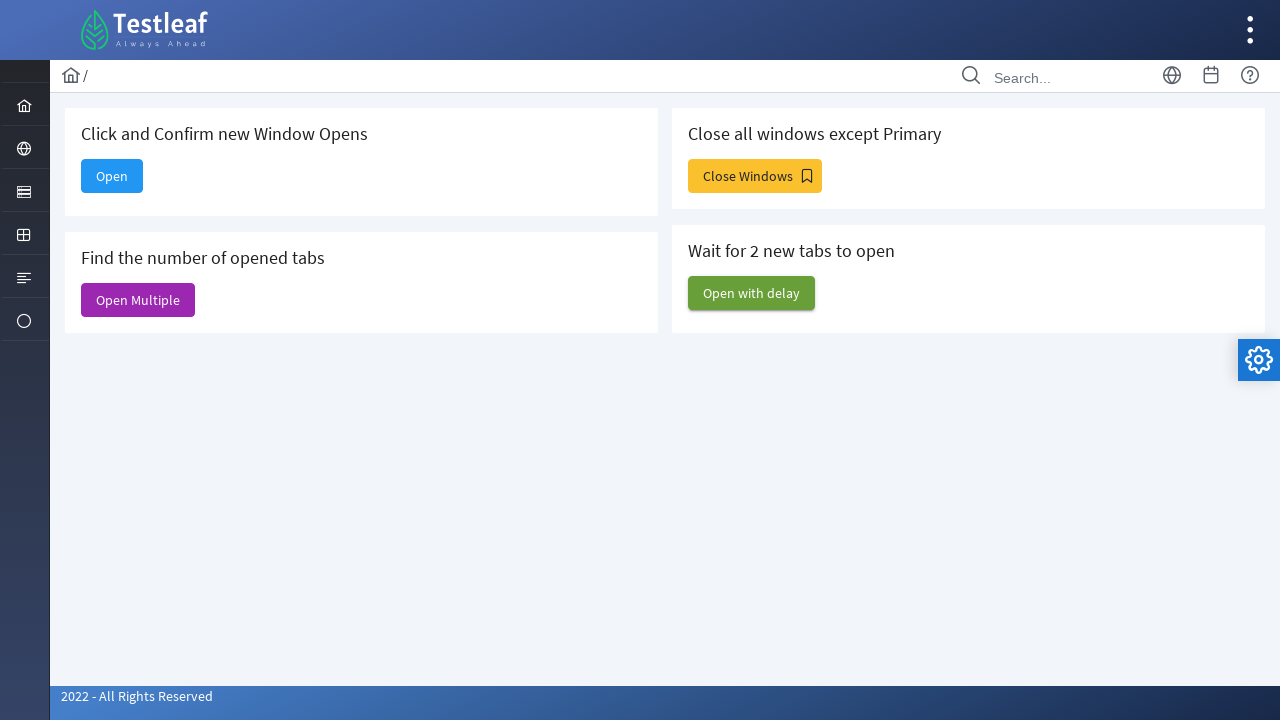

Retrieved all pages from context
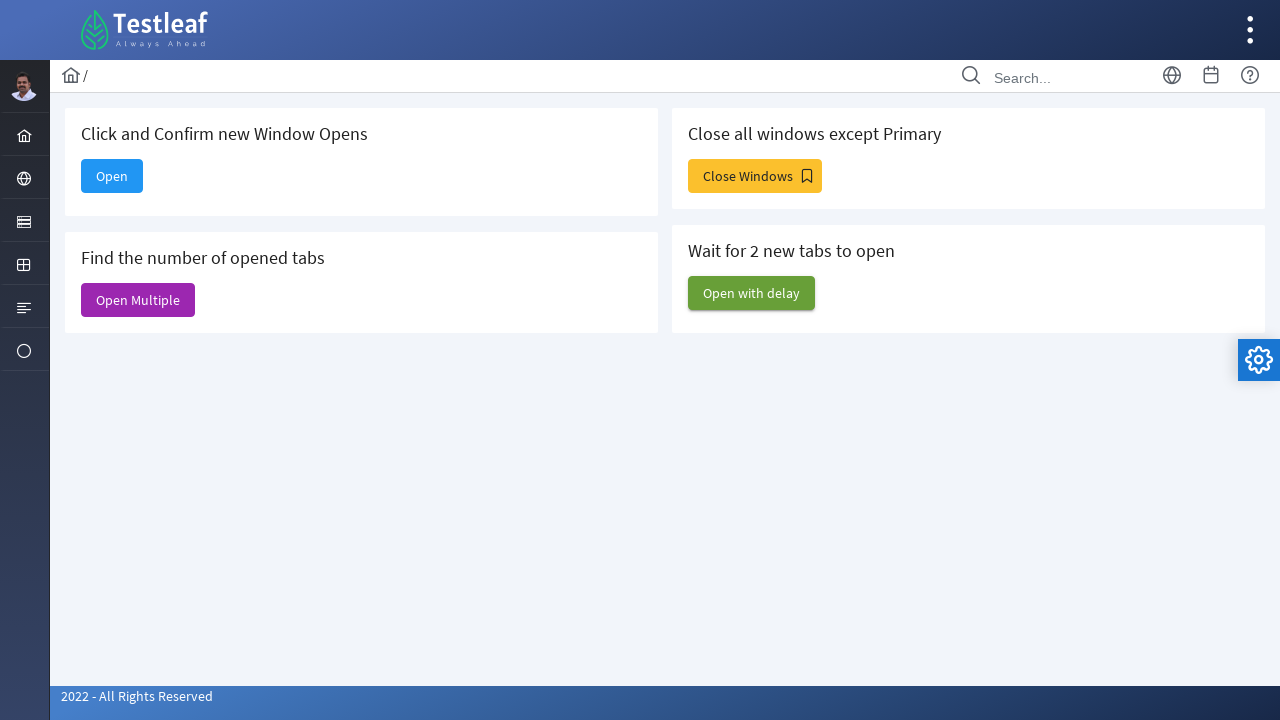

Closed window 6, keeping primary window open
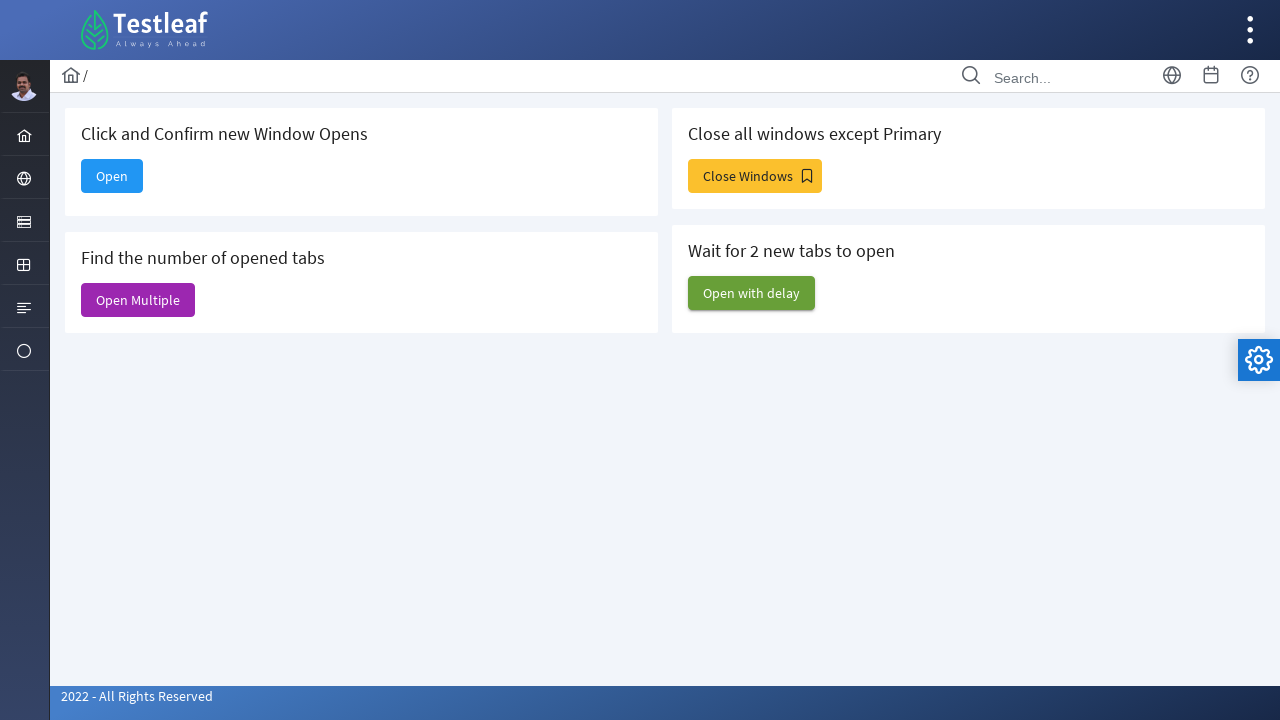

Closed window 5, keeping primary window open
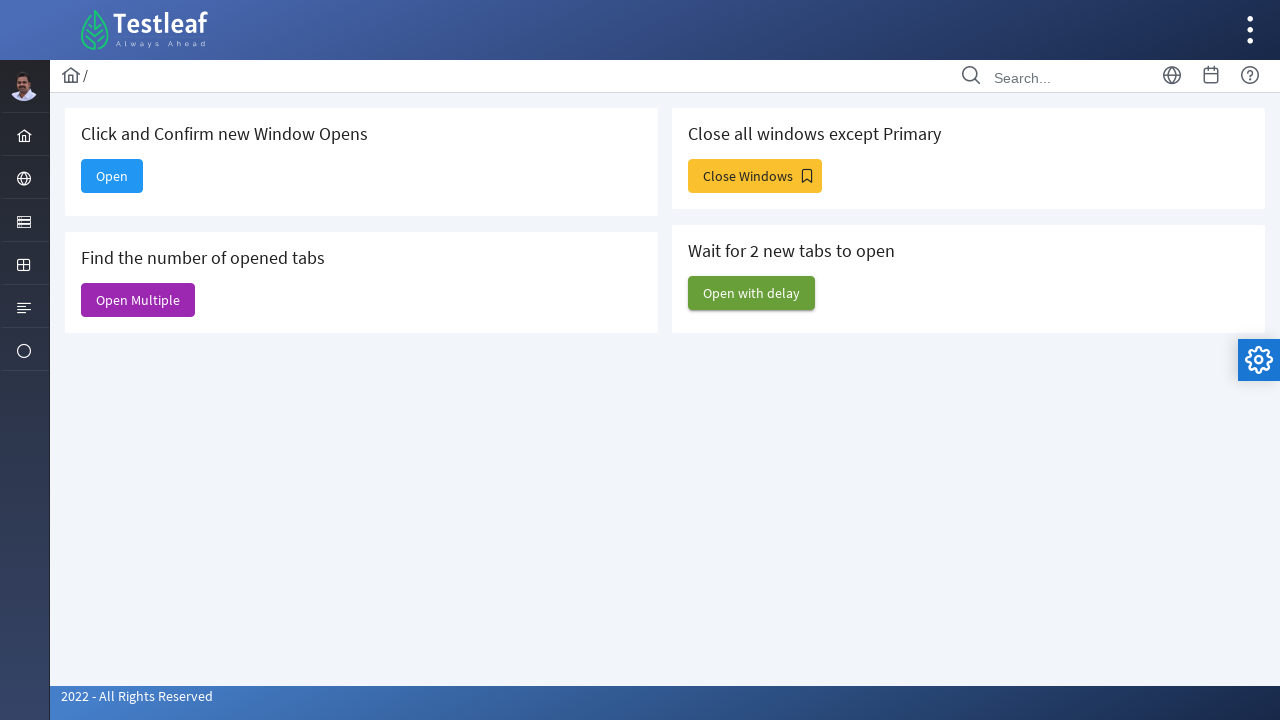

Closed window 4, keeping primary window open
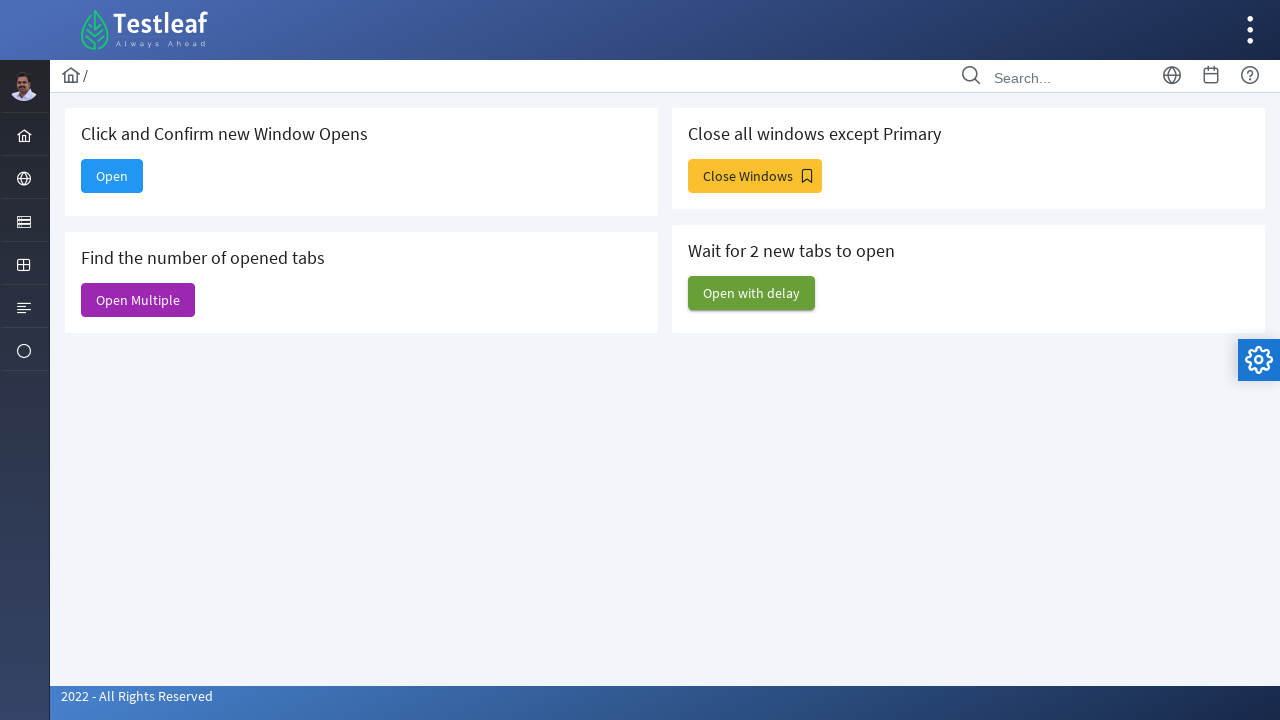

Closed window 3, keeping primary window open
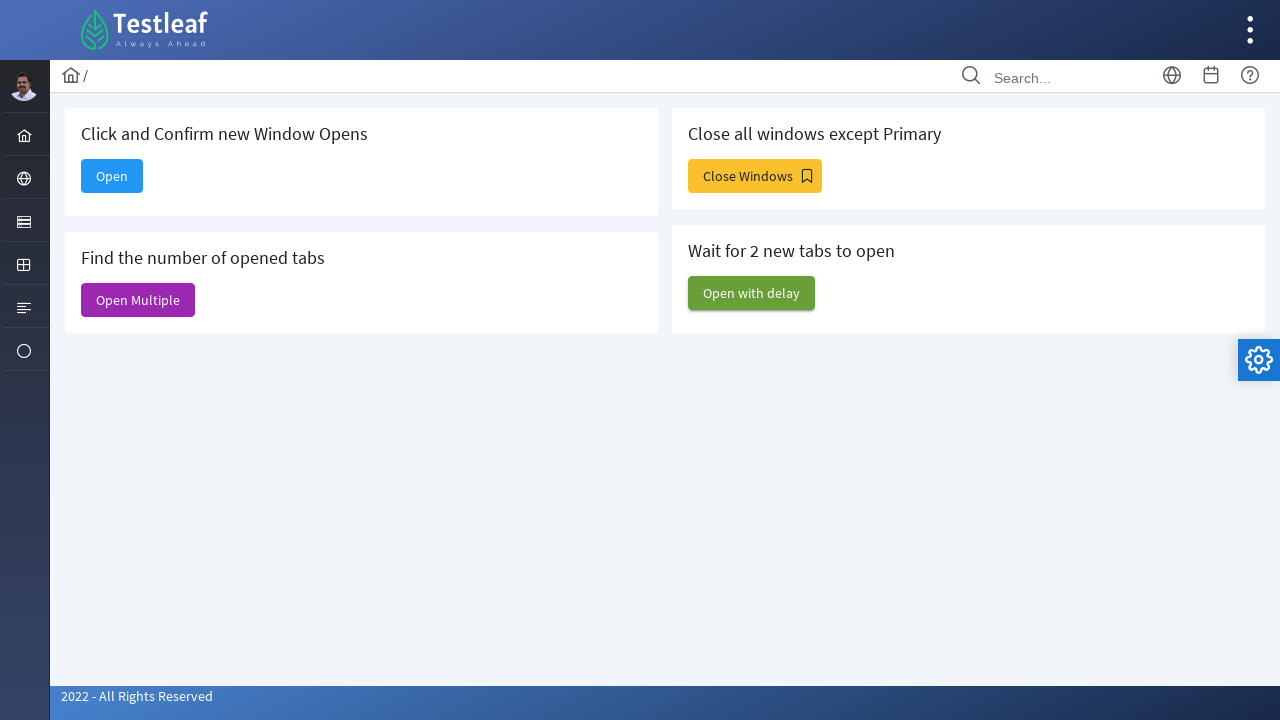

Closed window 2, keeping primary window open
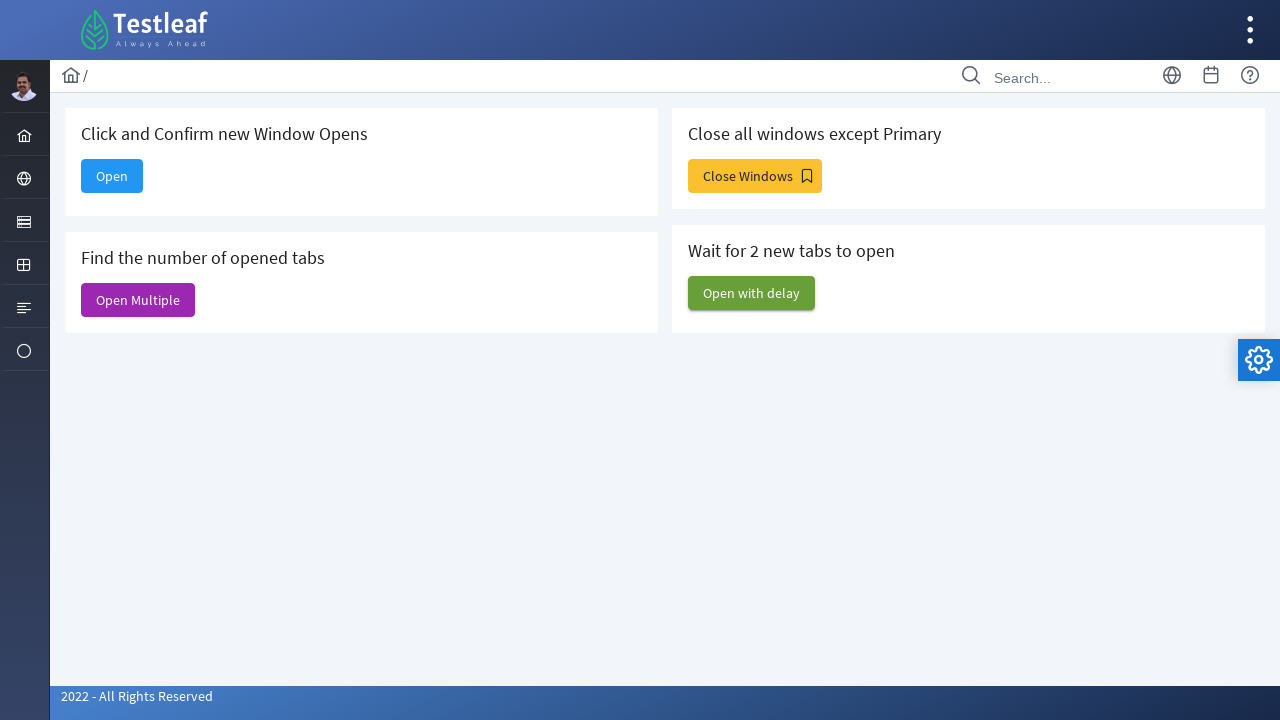

Closed window 1, keeping primary window open
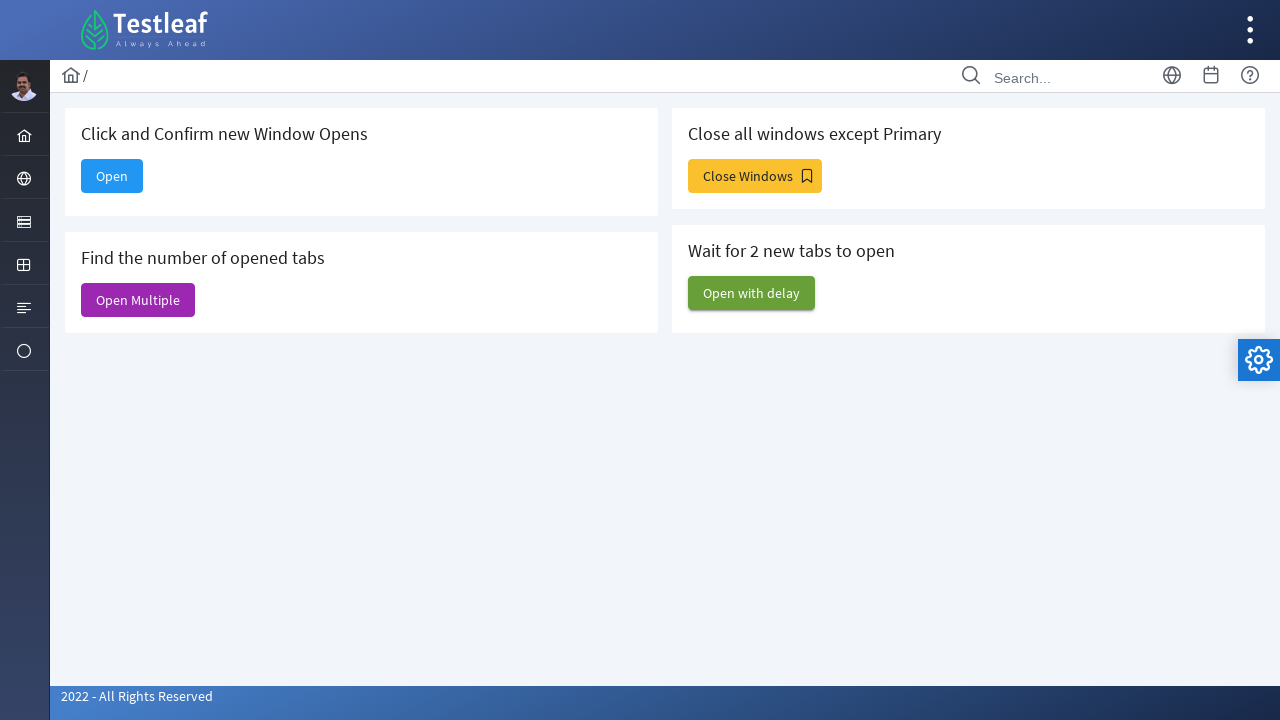

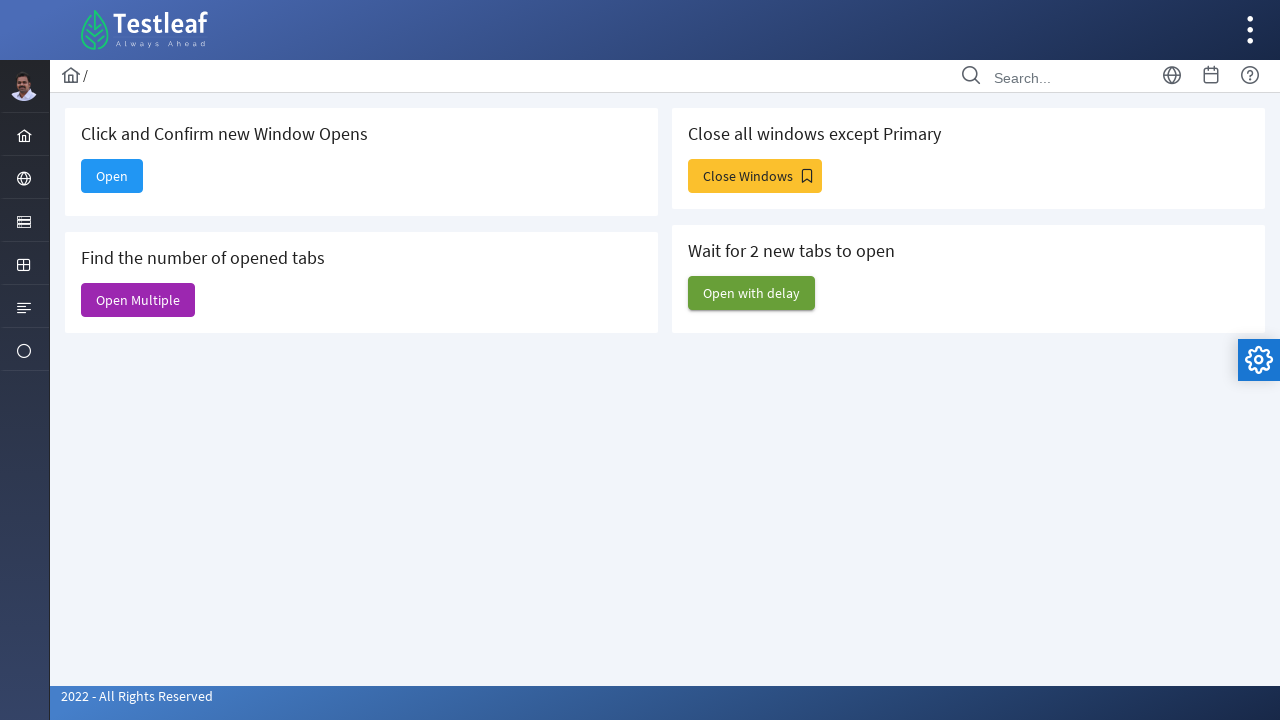